Tests cart page navigation by clicking the Cart button and verifying the cart page with Place Order button is displayed

Starting URL: https://www.demoblaze.com

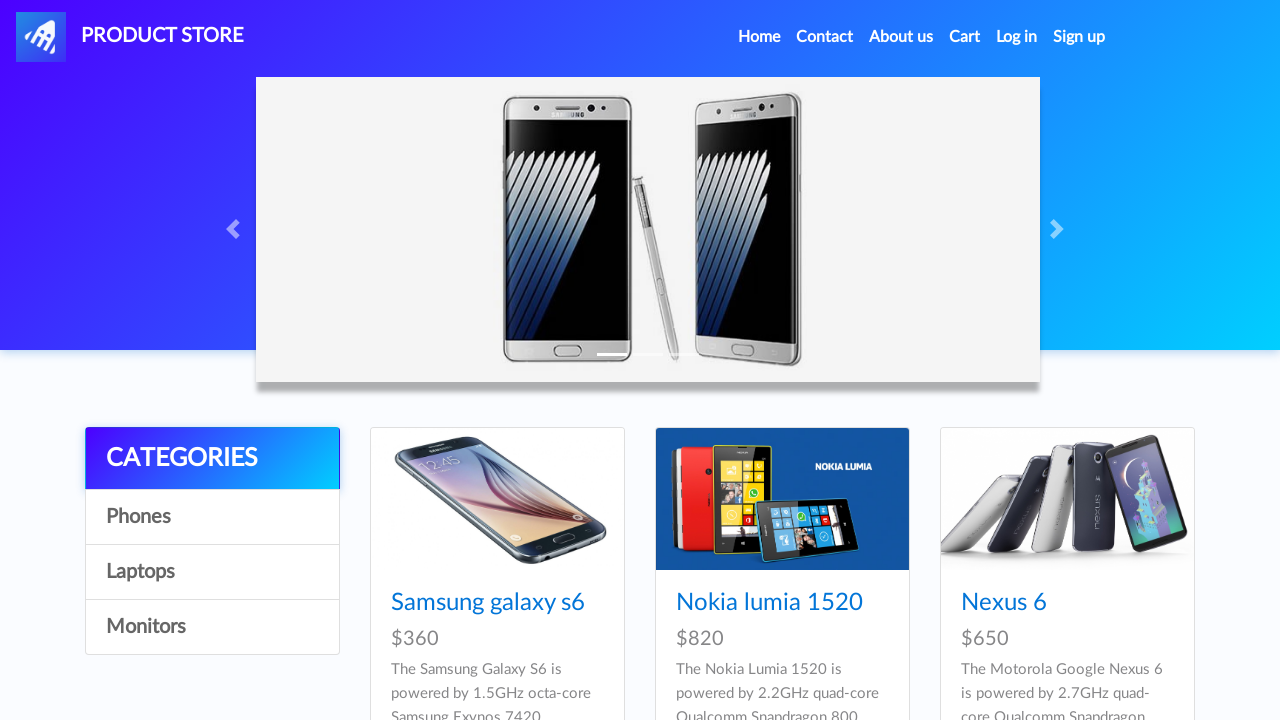

Navigation bar loaded successfully
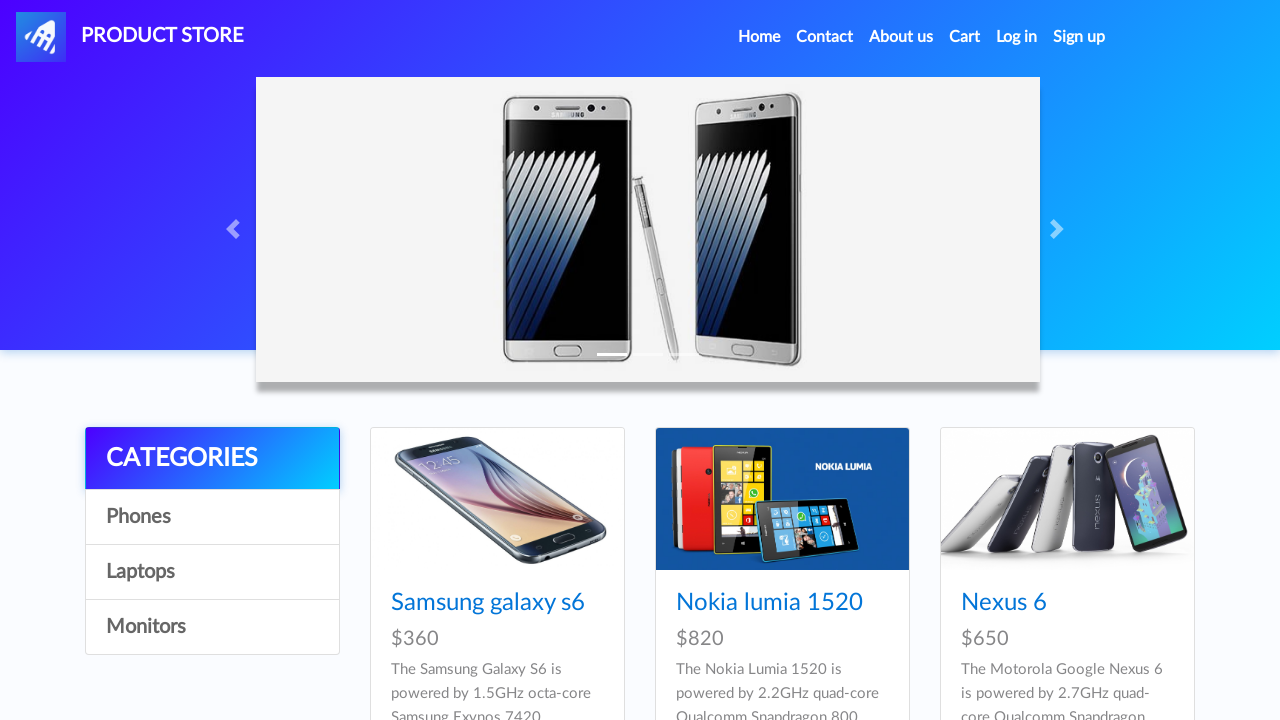

Clicked Cart button to navigate to cart page at (965, 37) on #cartur
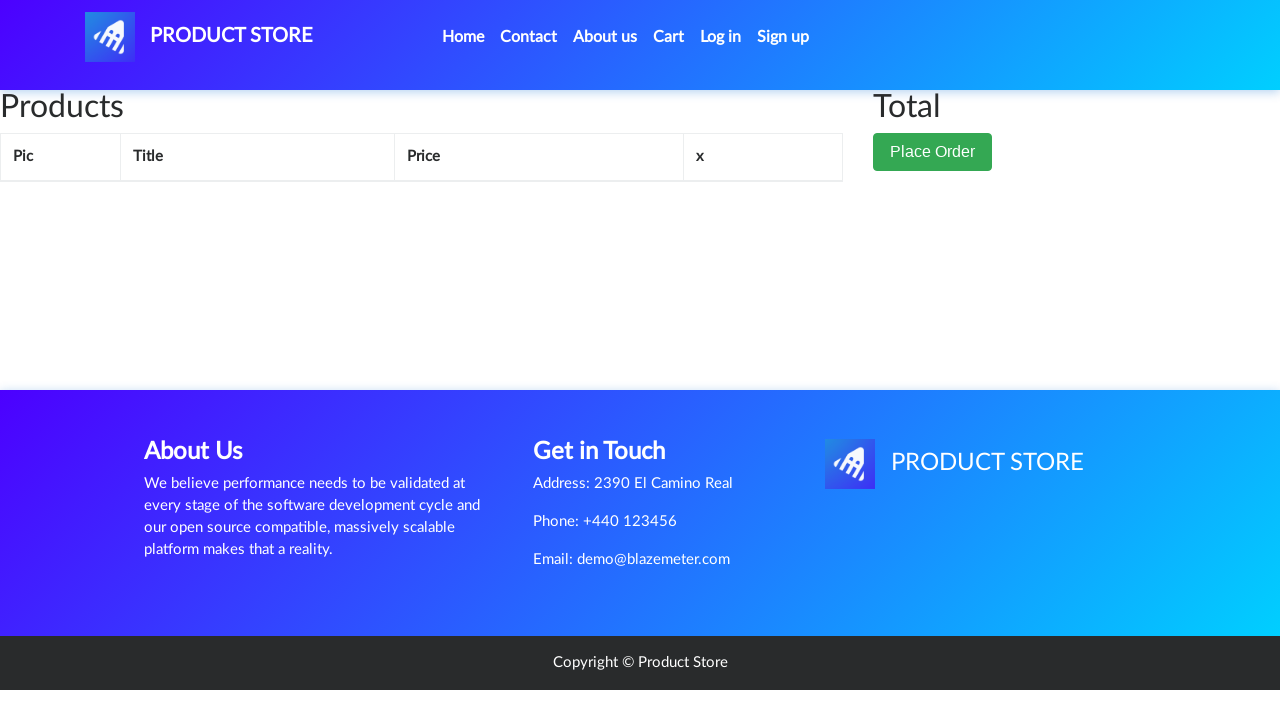

Place Order button is visible on cart page - cart page navigation verified
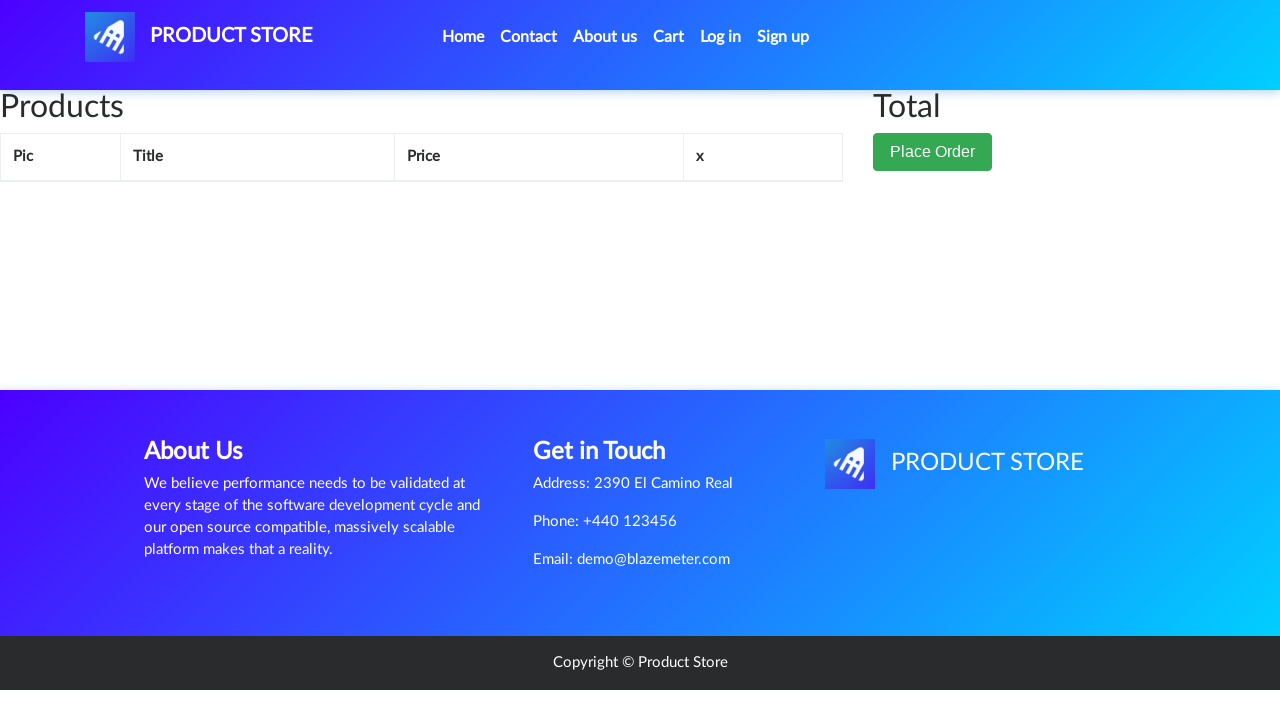

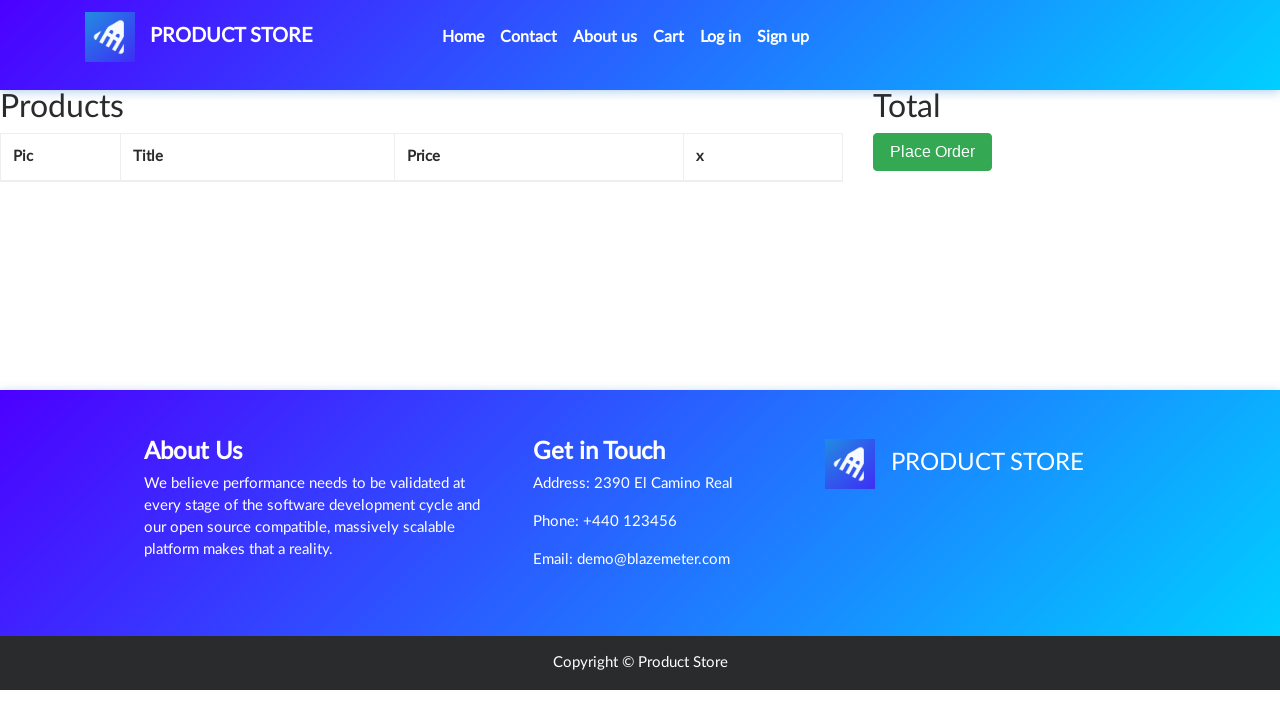